Tests explicit wait functionality by clicking a timer button and verifying that an element becomes visible after the timer completes

Starting URL: http://seleniumpractise.blogspot.in/2016/08/how-to-use-explicit-wait-in-selenium.html

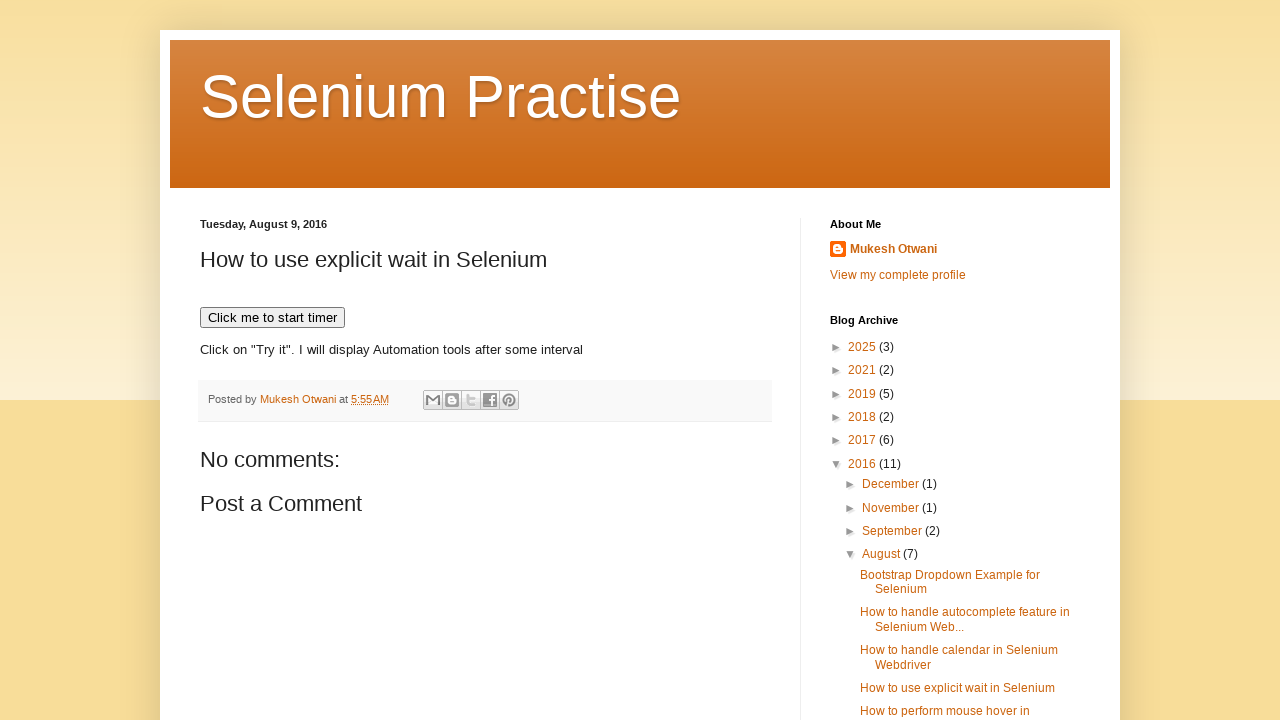

Navigated to explicit wait test page
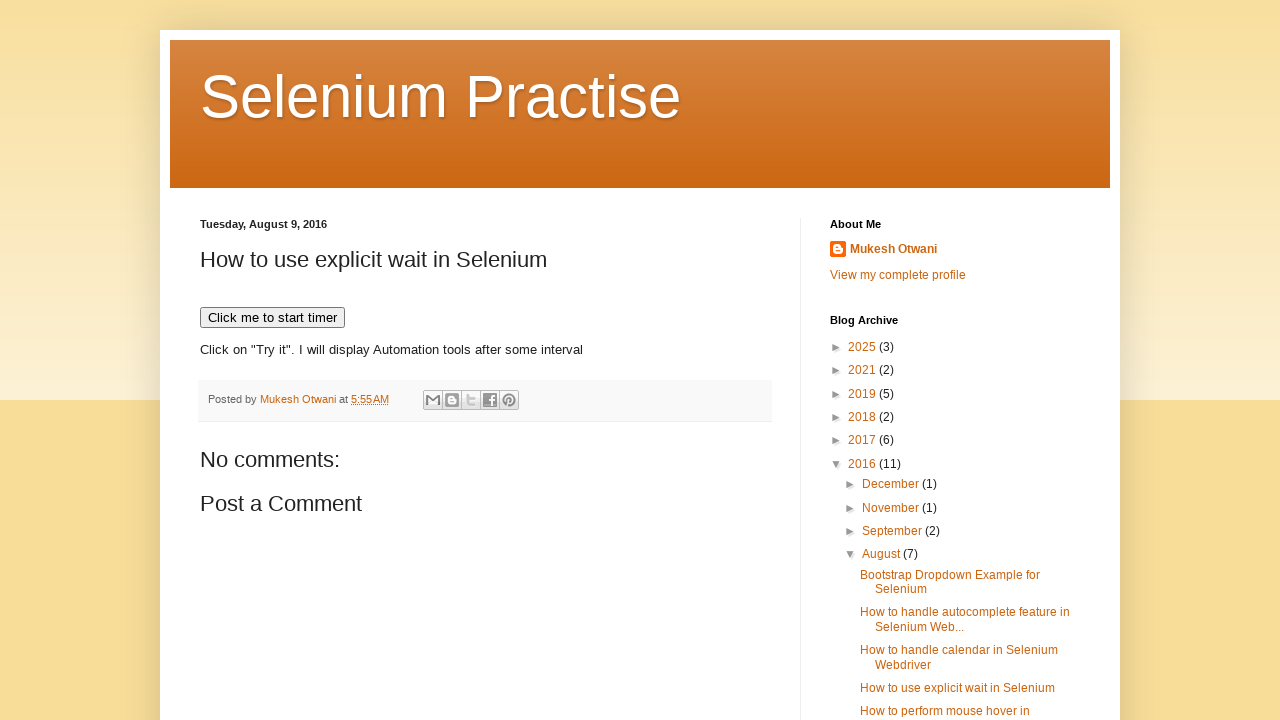

Clicked timer button to start the timer at (272, 318) on xpath=//button[text()='Click me to start timer']
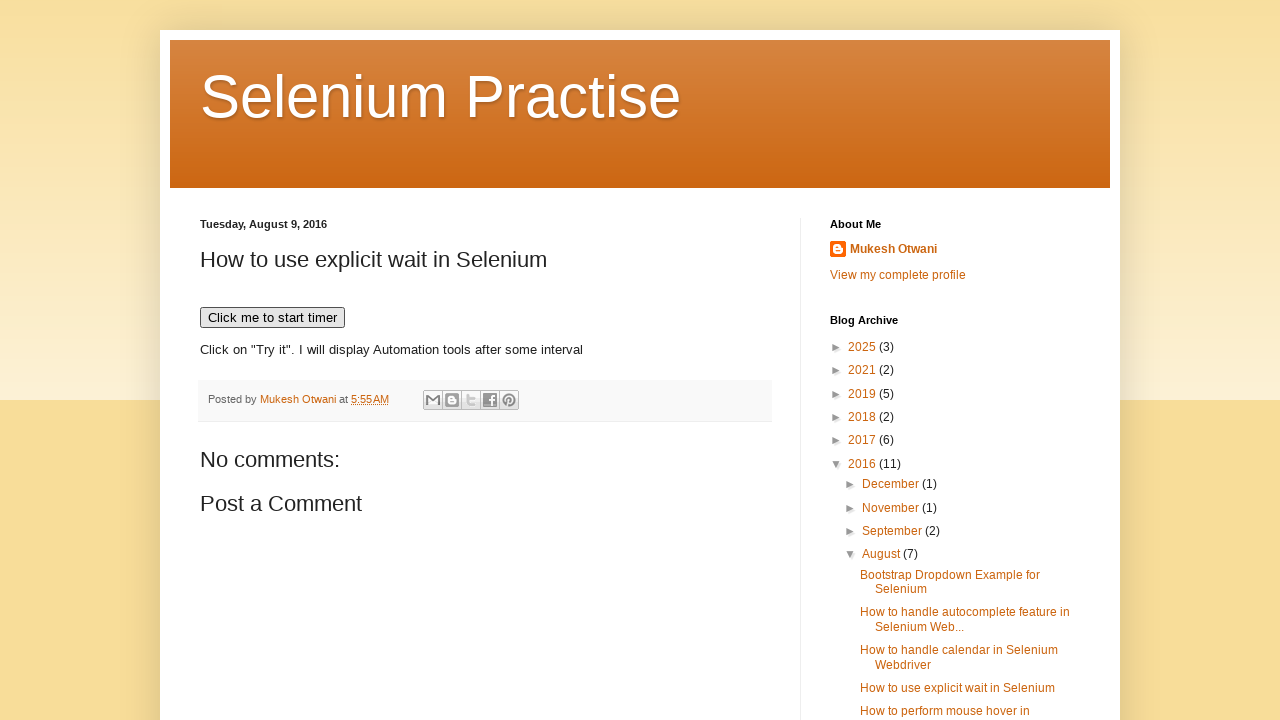

Waited for demo element to become visible after timer completed
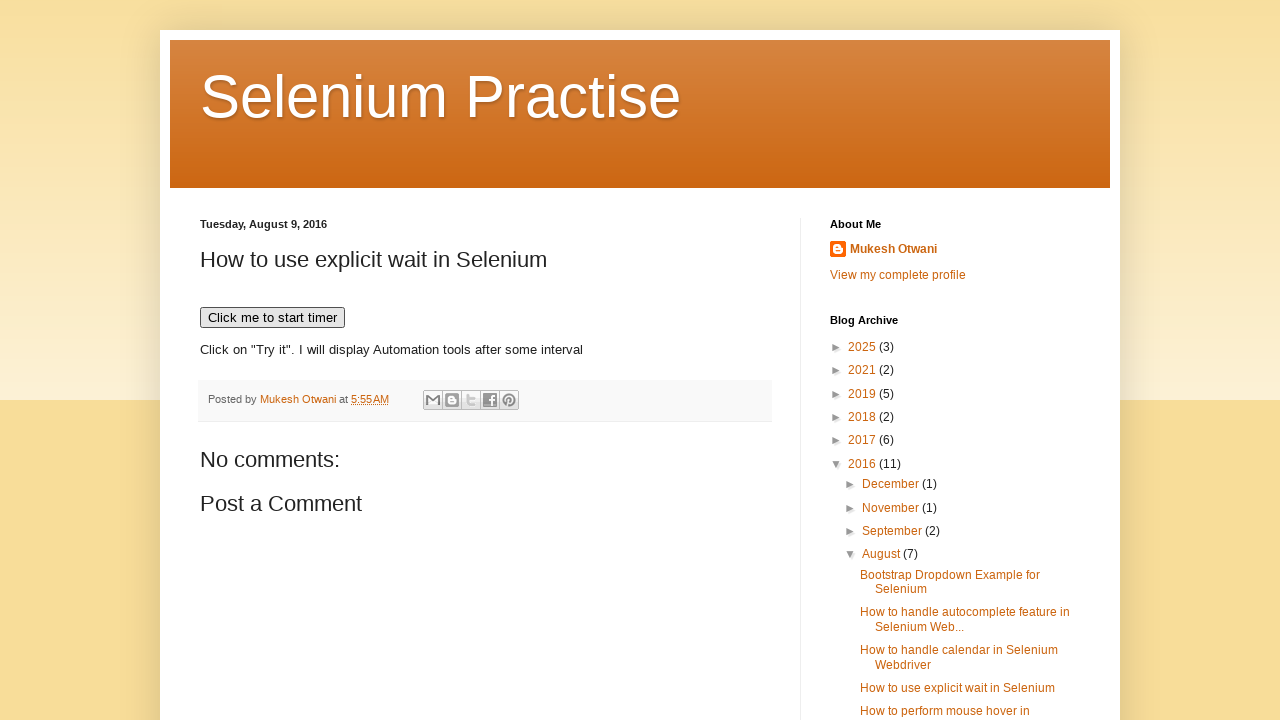

Located the demo element
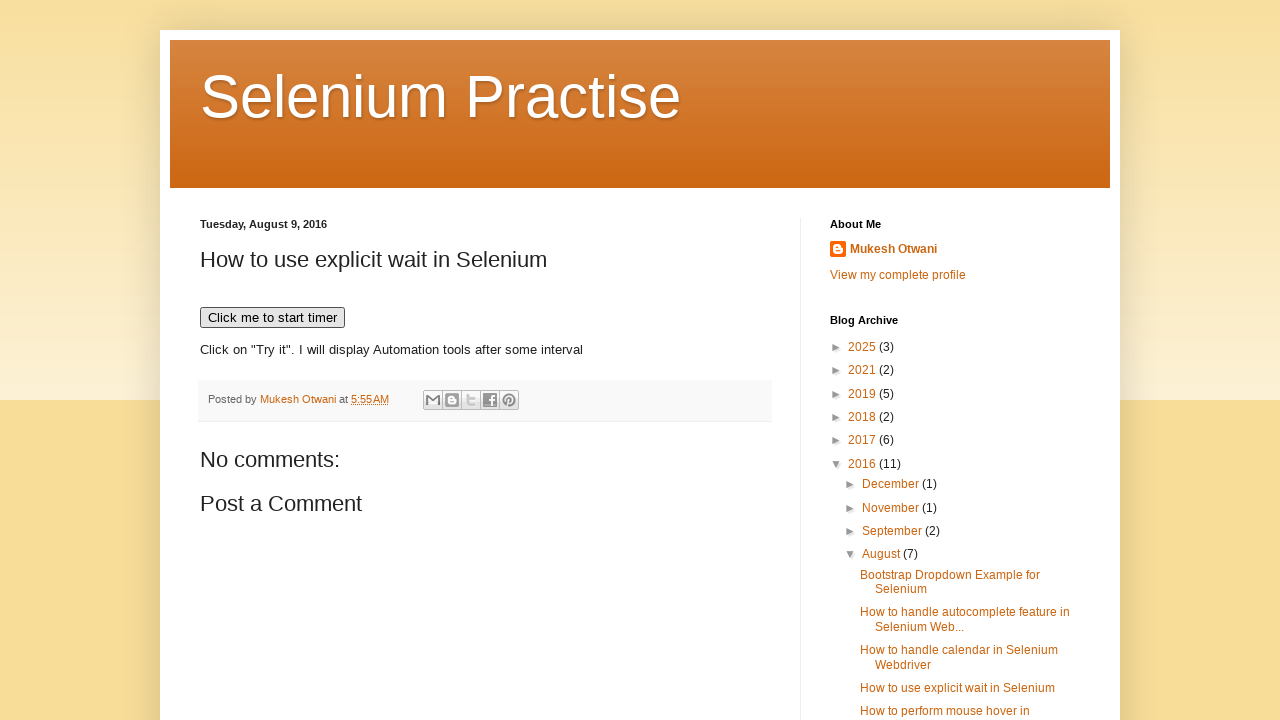

Checked visibility status of demo element
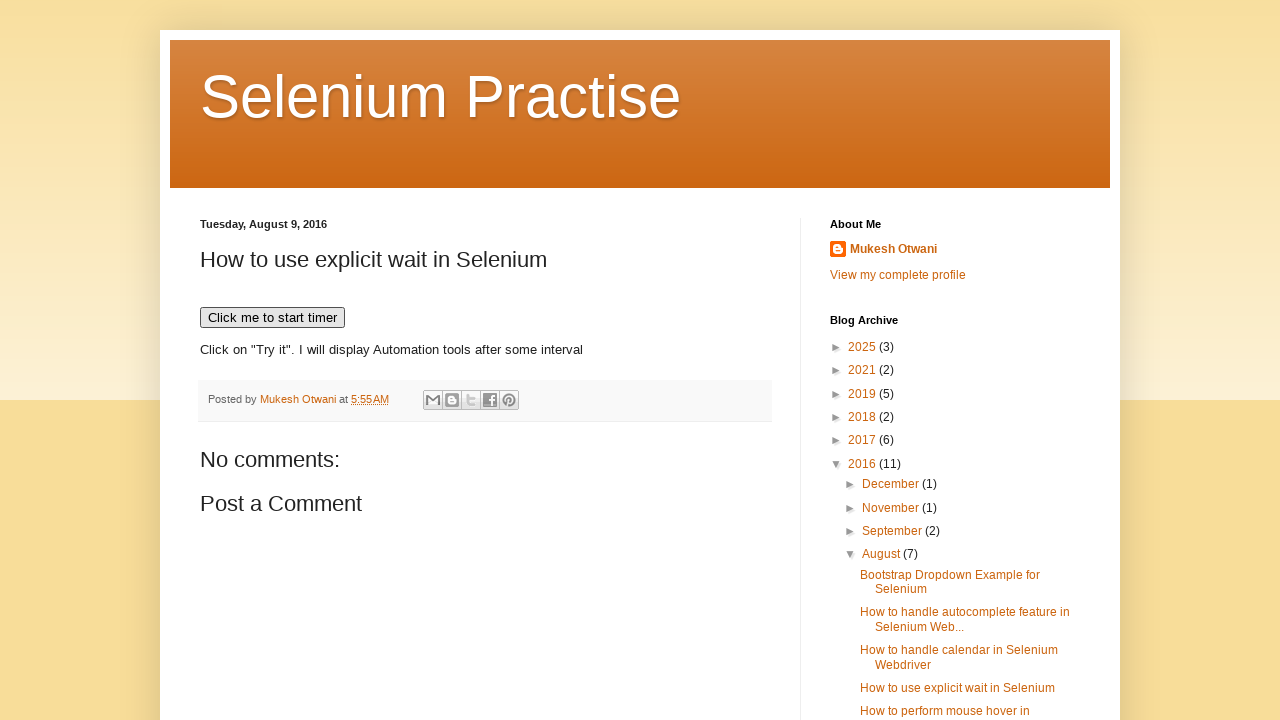

Verified that demo element is visible
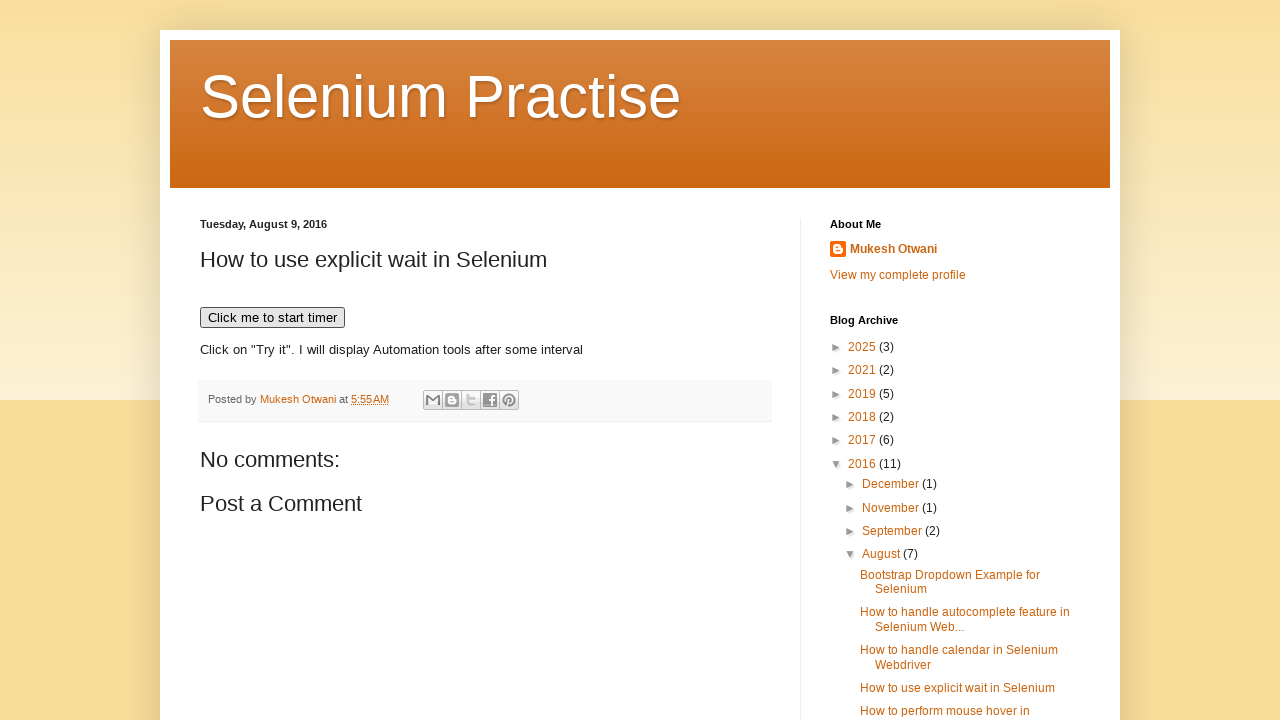

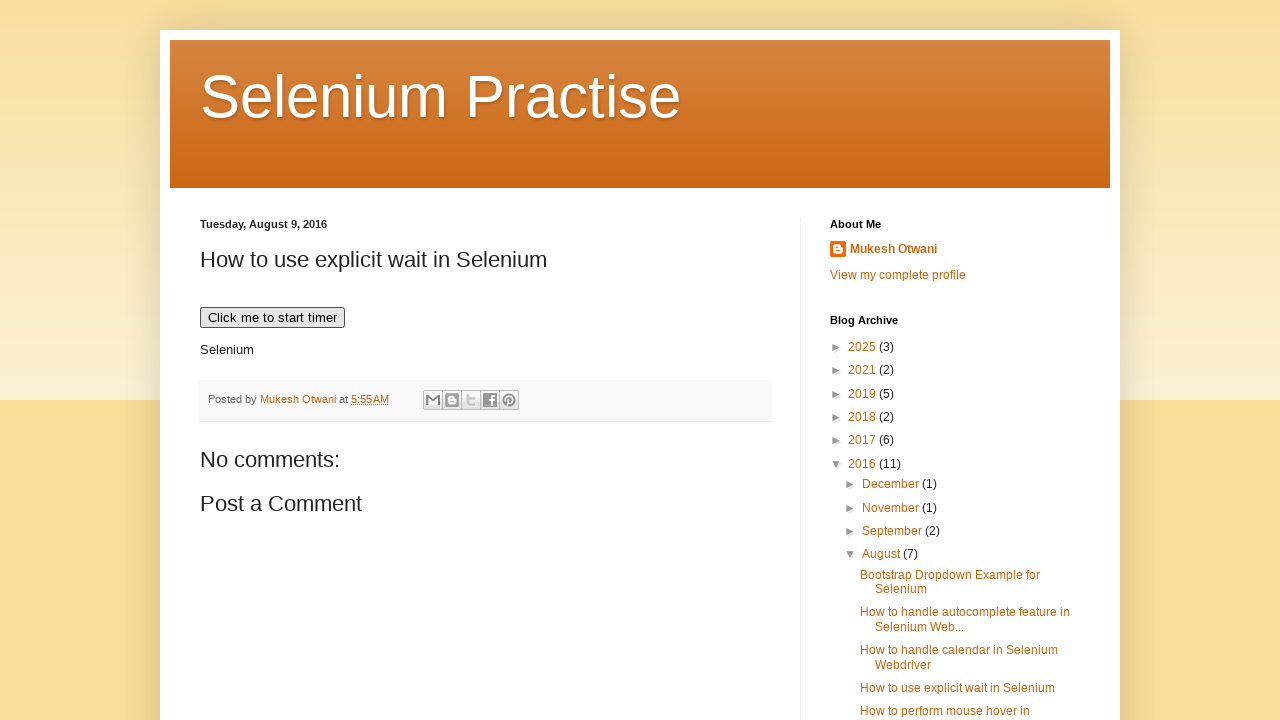